Tests navigation to the registration page by clicking the registration link and verifying the registration page content is displayed.

Starting URL: https://qa.koel.app/

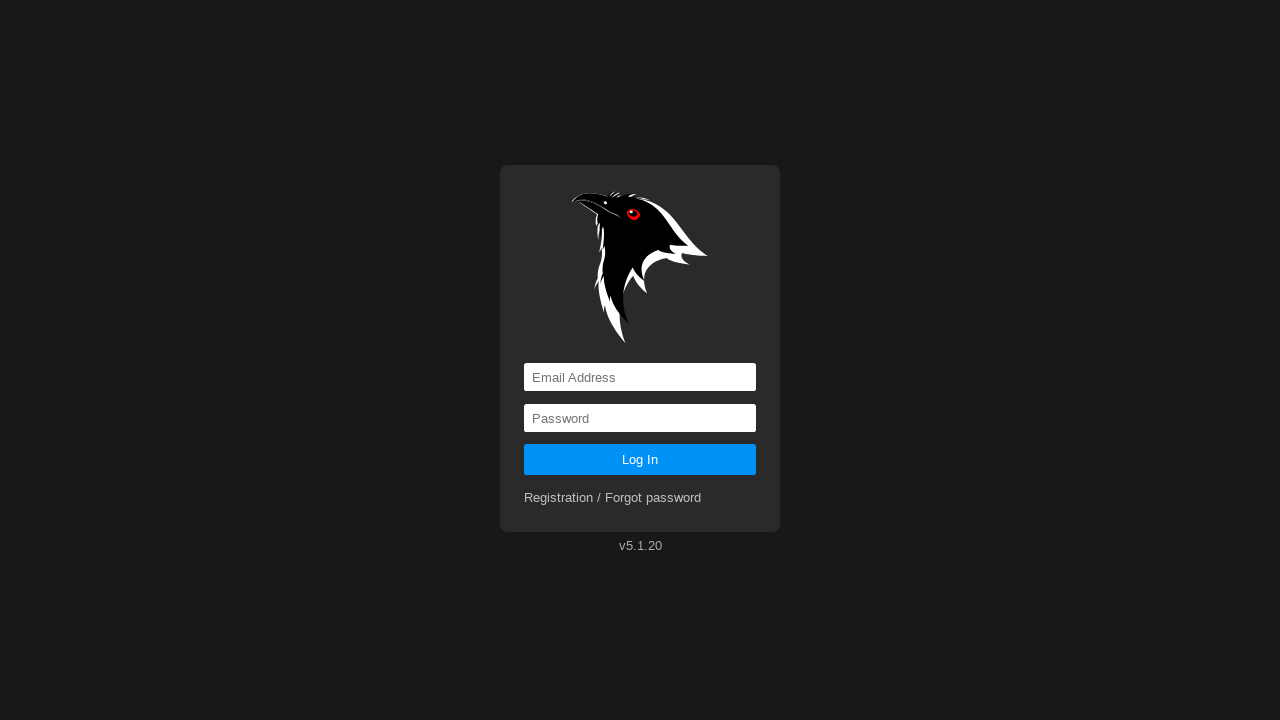

Clicked registration link at (613, 498) on a[href='registration']
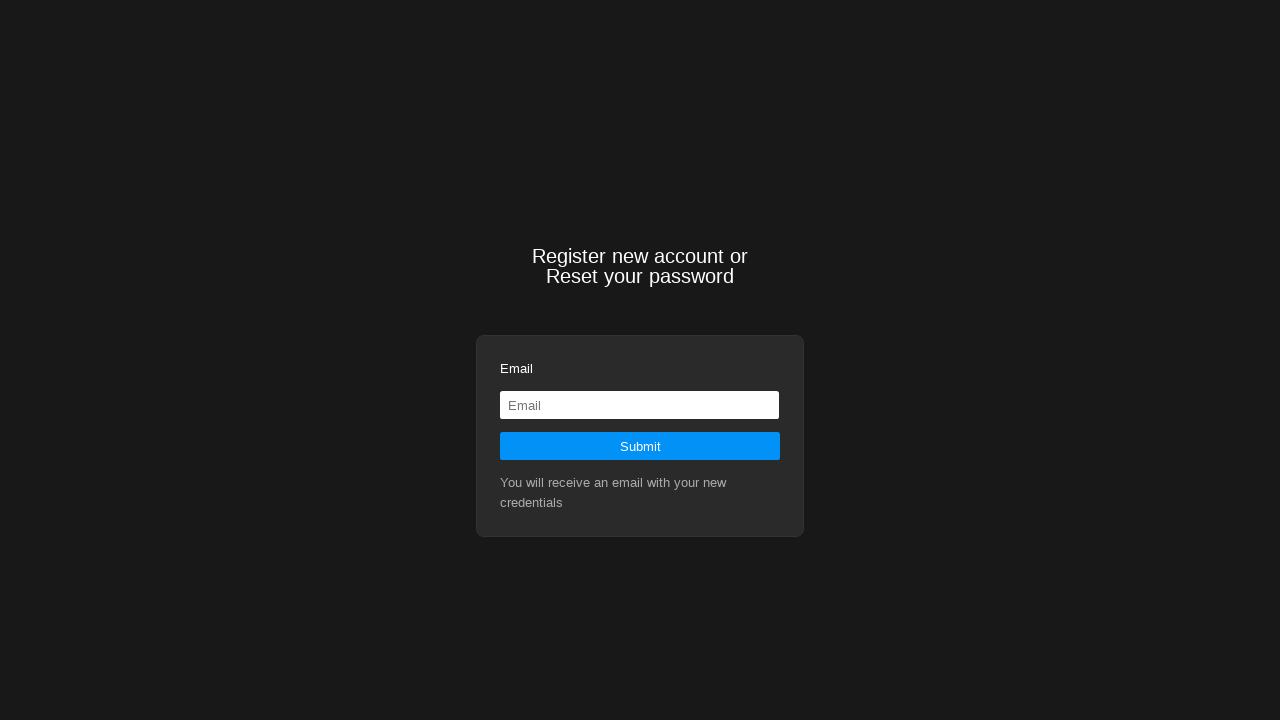

Registration page content loaded and verified
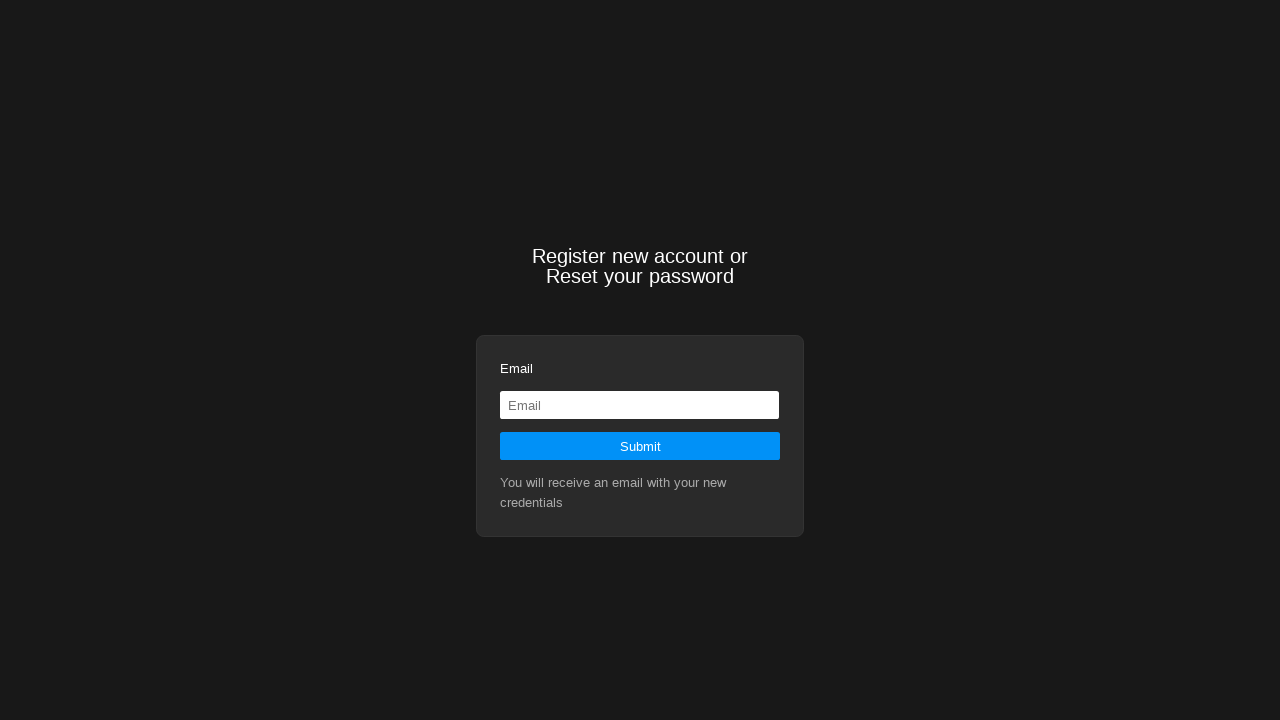

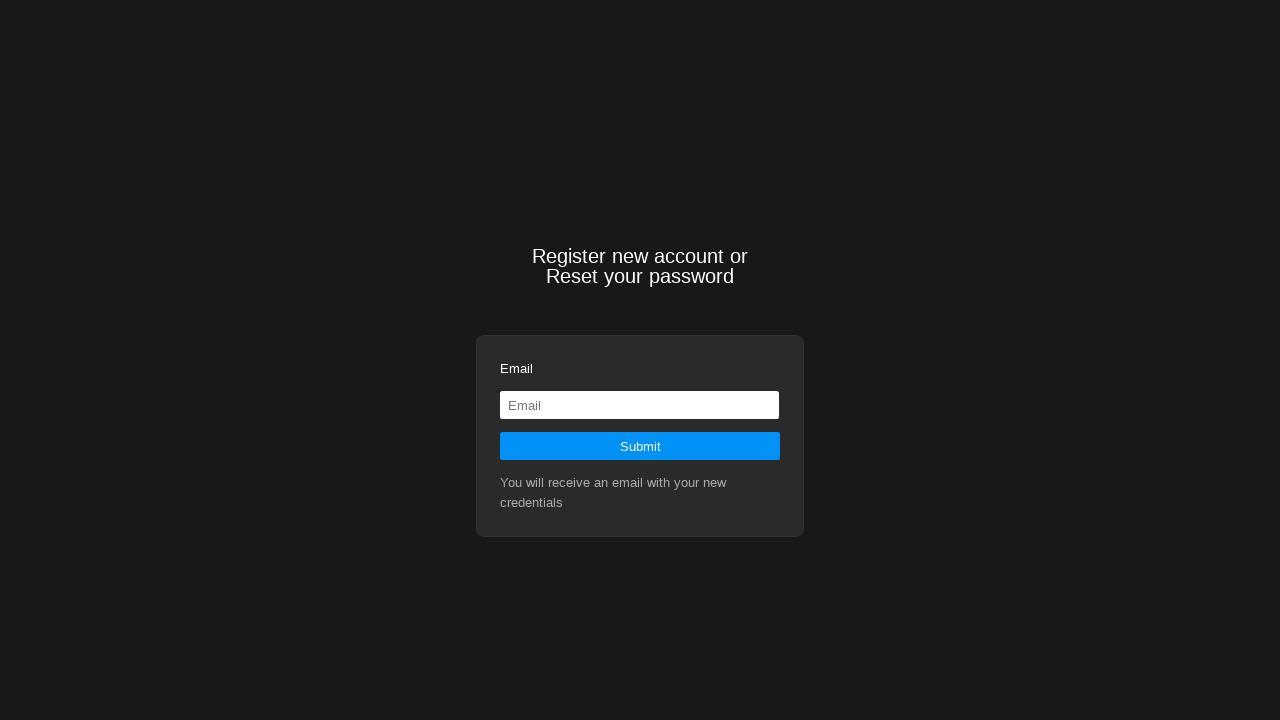